Tests the email field validation behavior by entering invalid and valid email formats

Starting URL: https://skryabin.com/market/quote.html

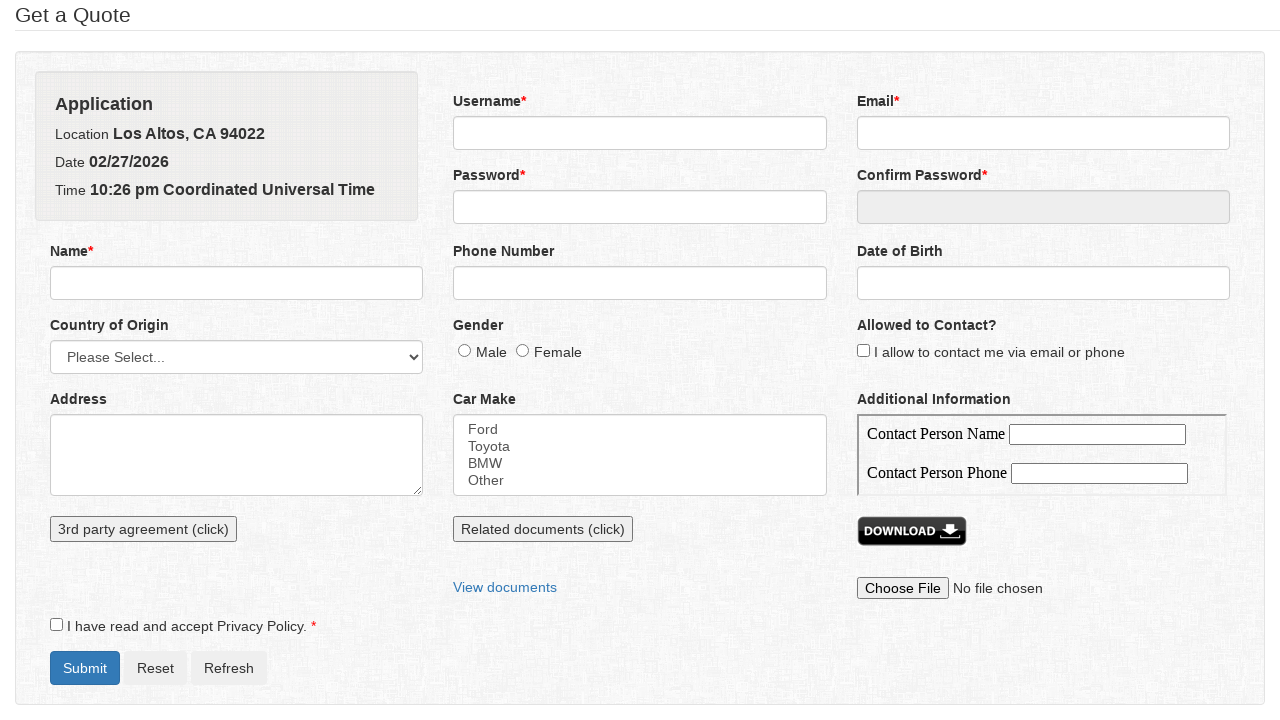

Cleared email field on input[name='email']
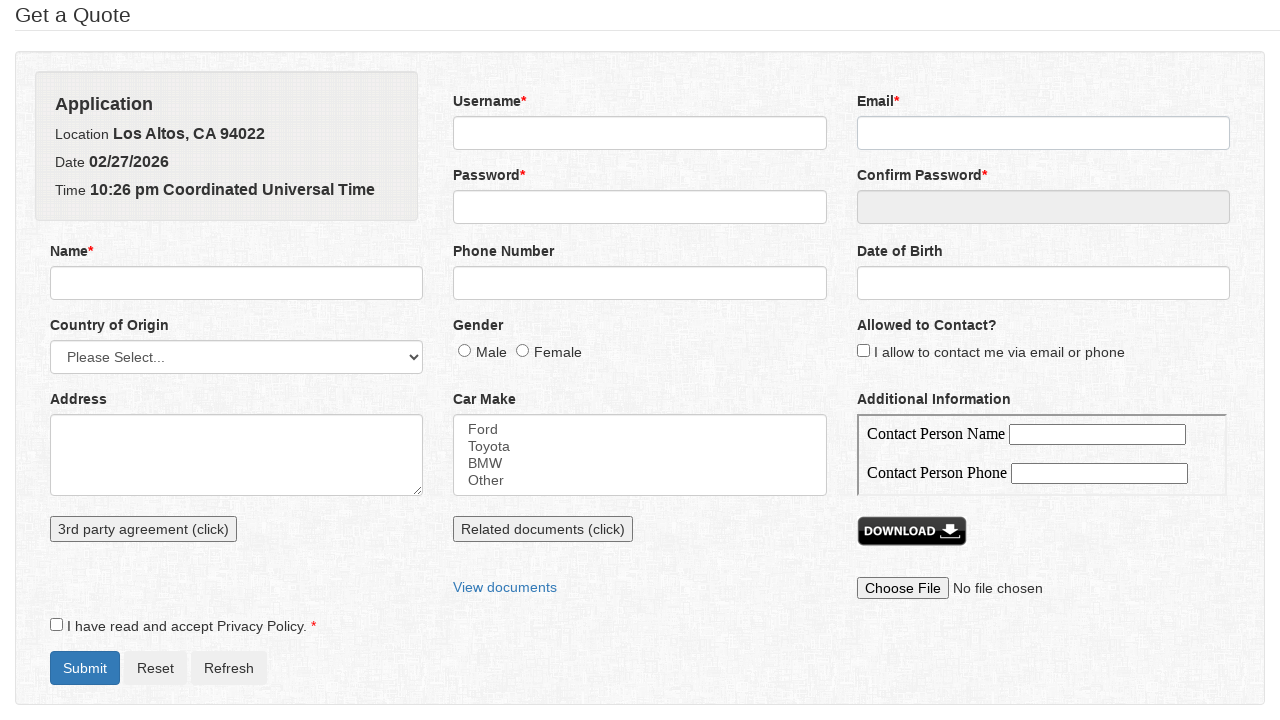

Entered invalid email format 'setofrandomsymbols' on input[name='email']
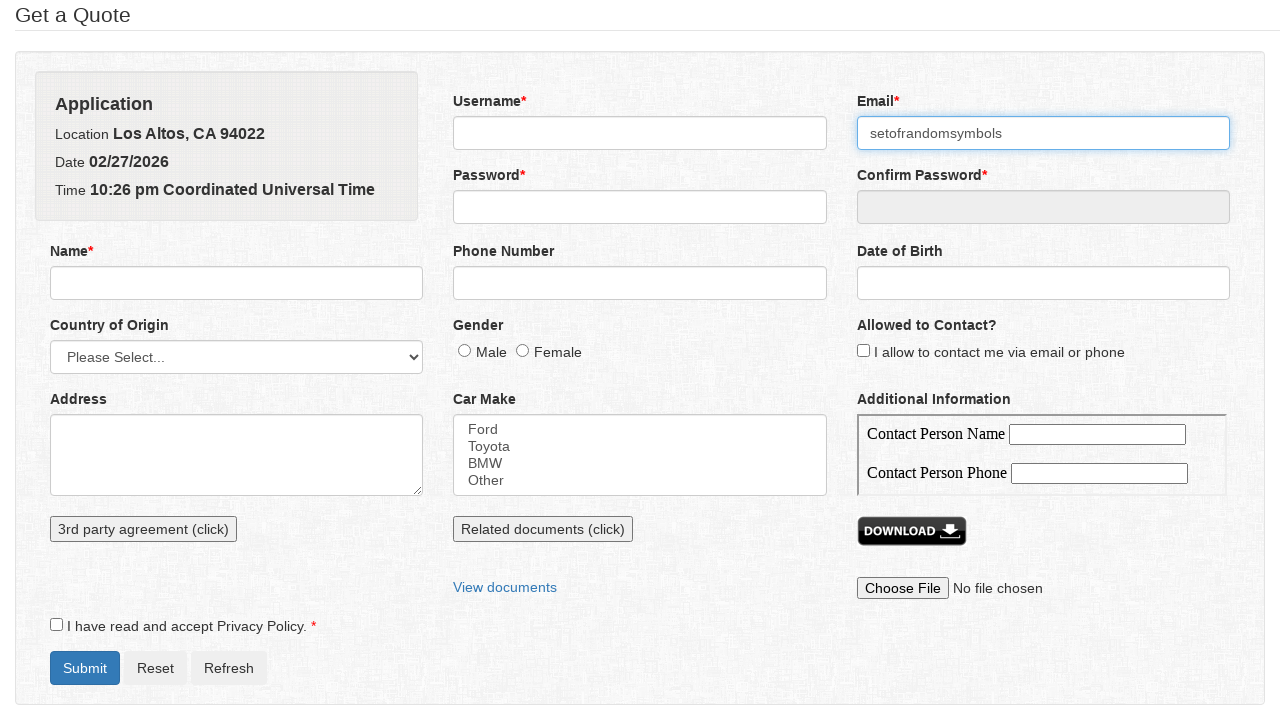

Pressed Enter to trigger email validation on input[name='email']
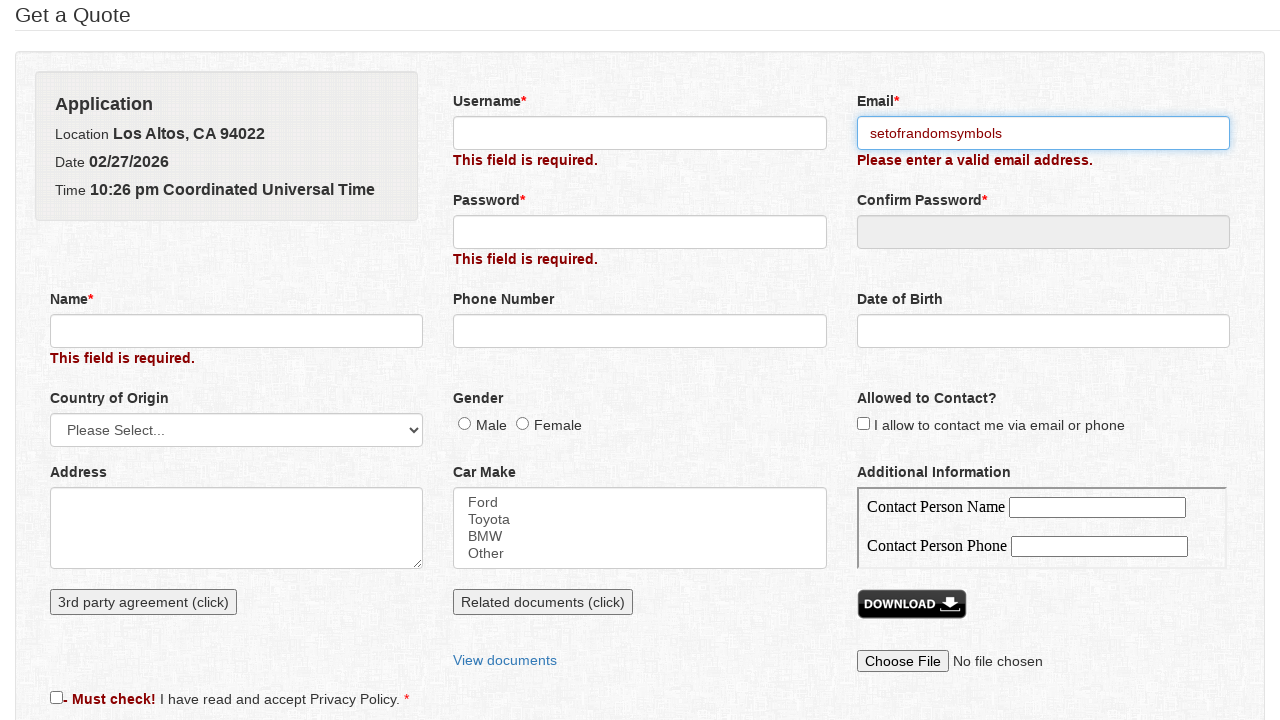

Email error message appeared
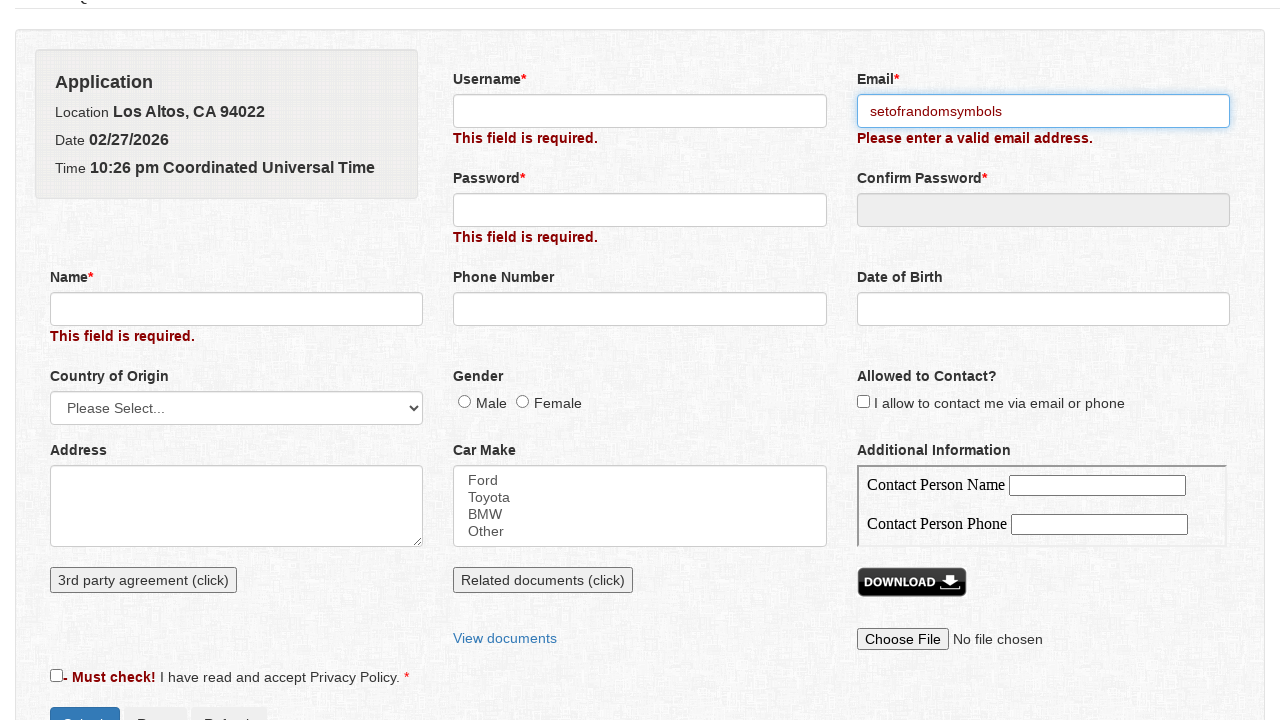

Cleared email field on input[name='email']
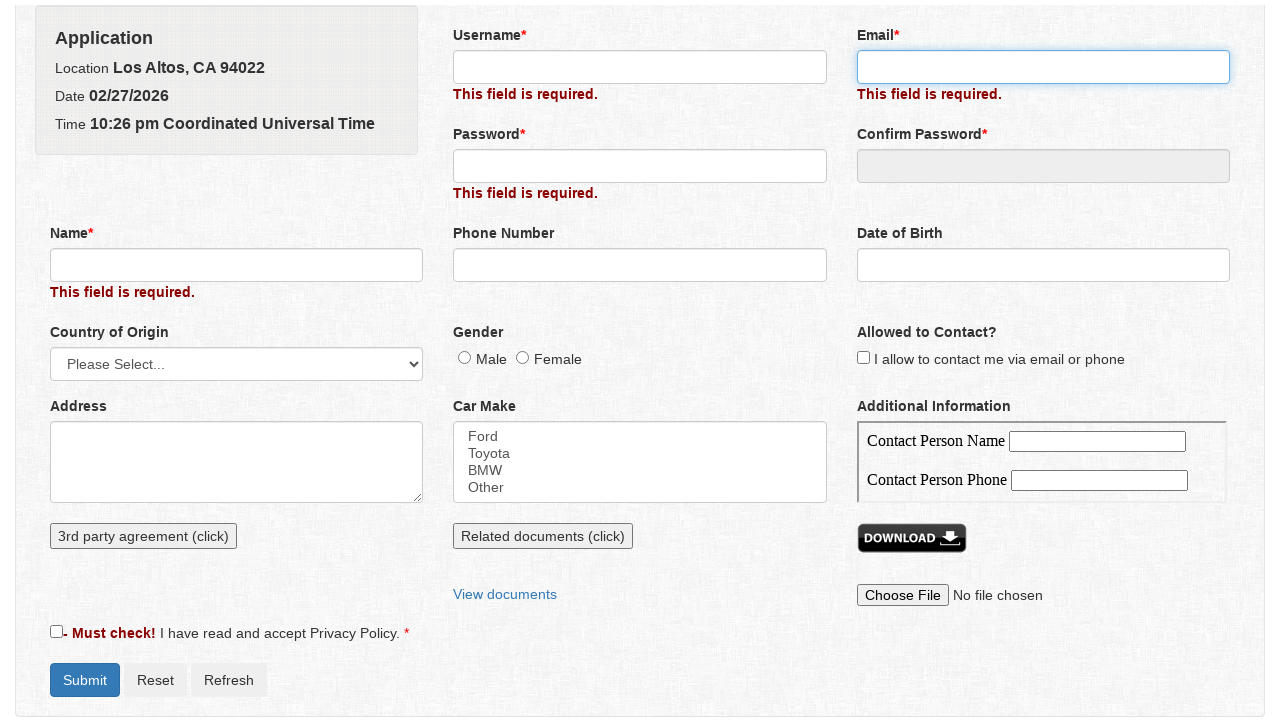

Entered valid email format 'valid@email.com' on input[name='email']
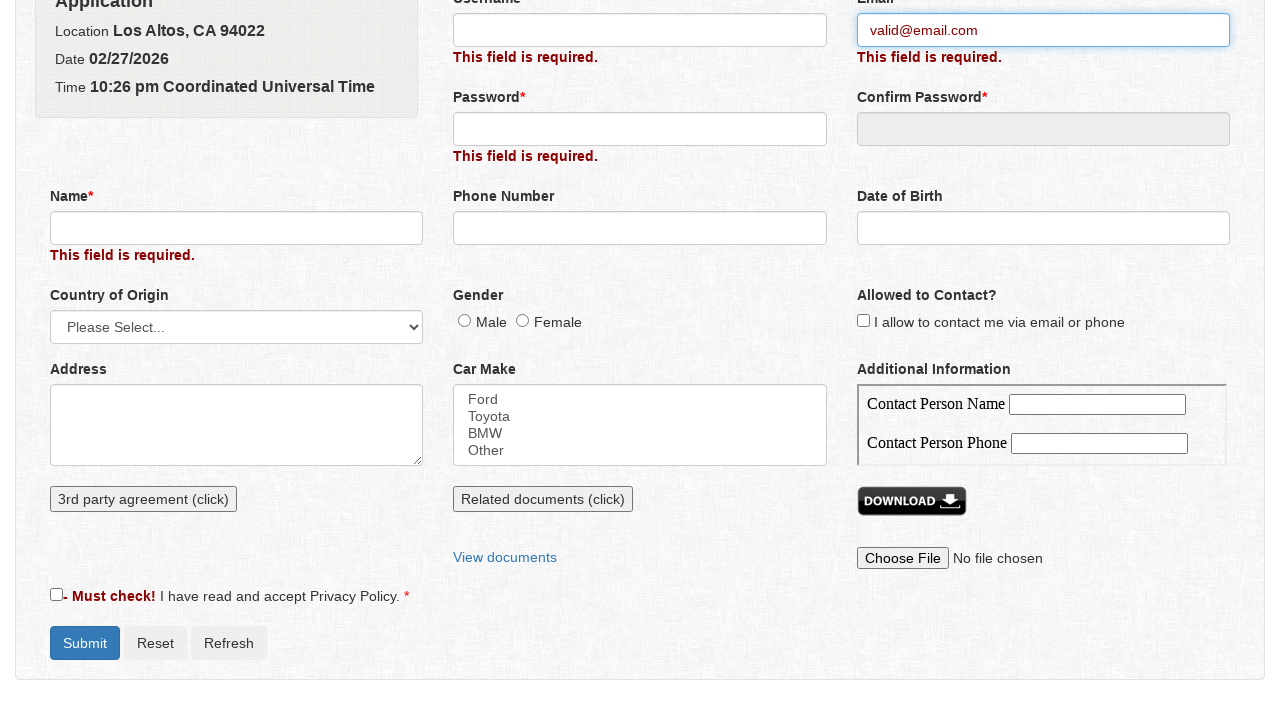

Pressed Enter to trigger validation on valid email on input[name='email']
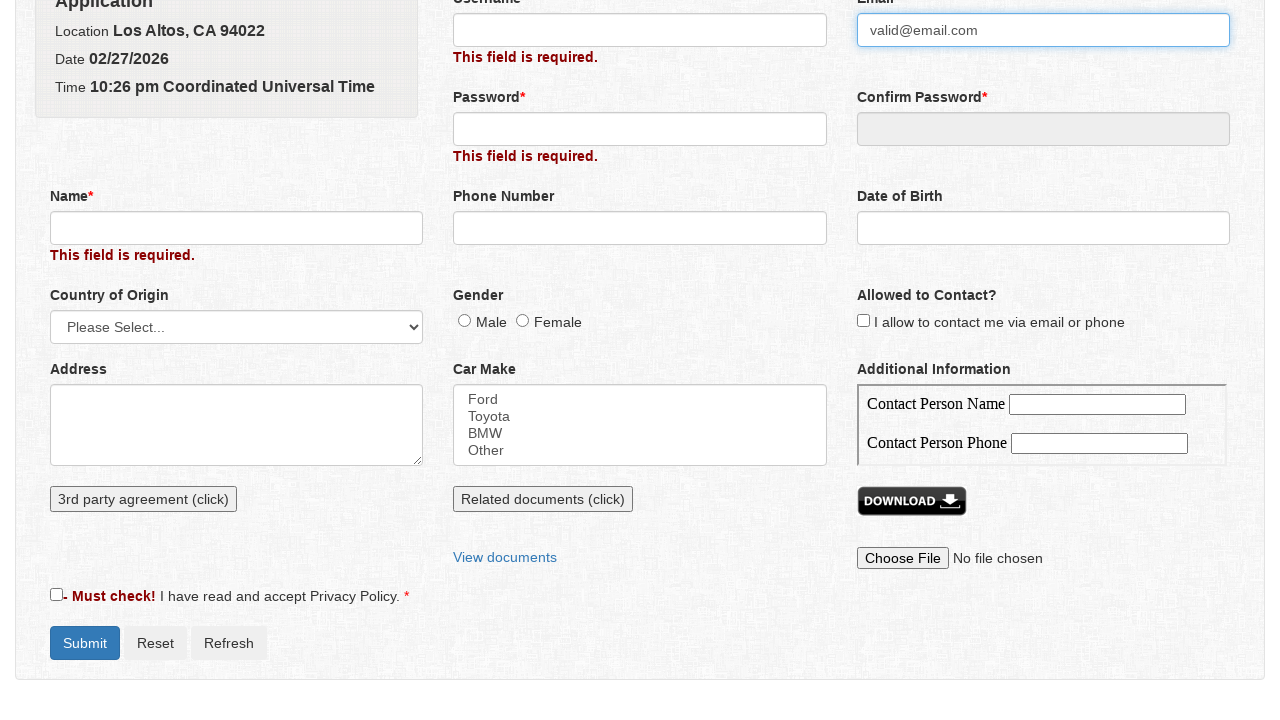

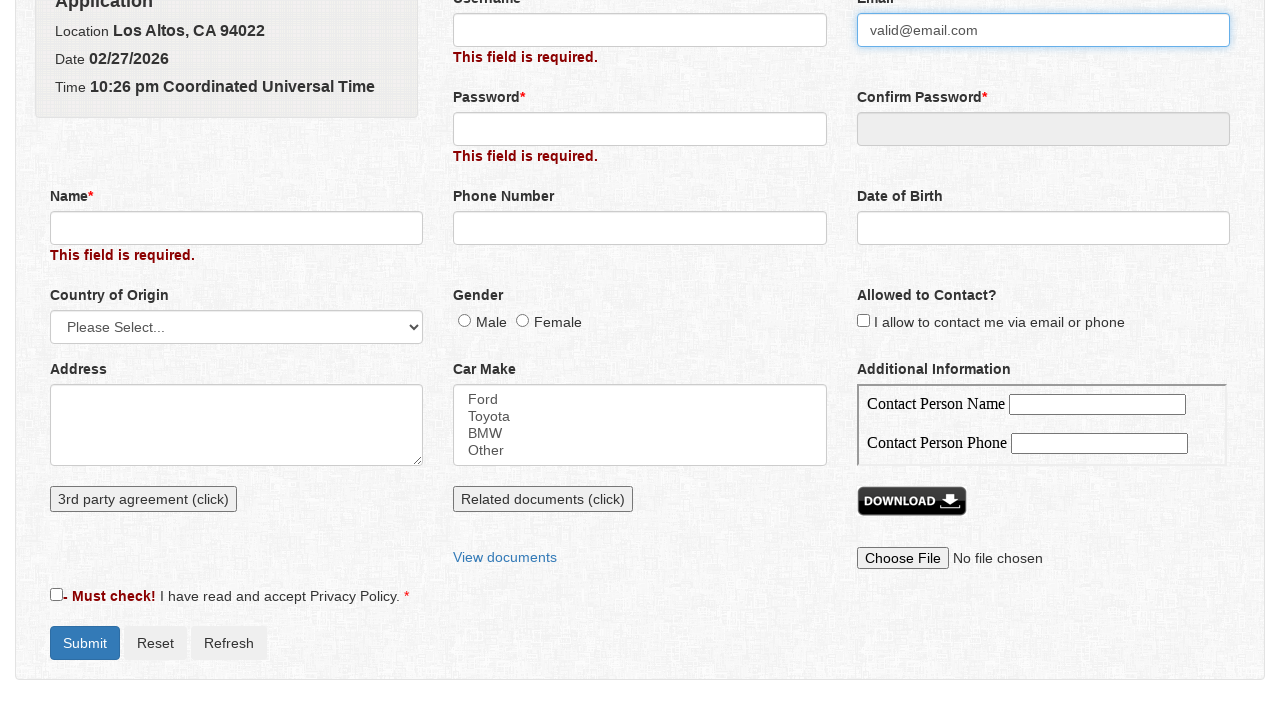